Tests the Selenium web form by entering text into an input field and clicking the submit button to verify form submission functionality.

Starting URL: https://www.selenium.dev/selenium/web/web-form.html

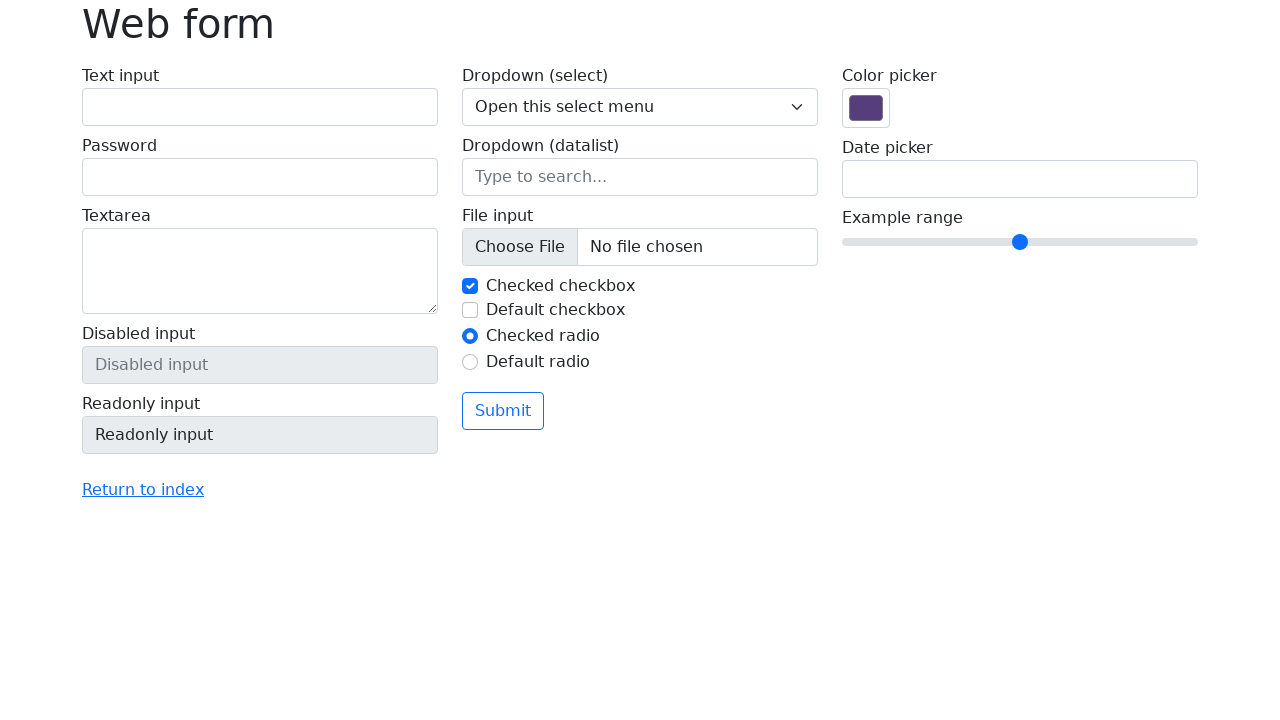

Waited for text input field to become visible
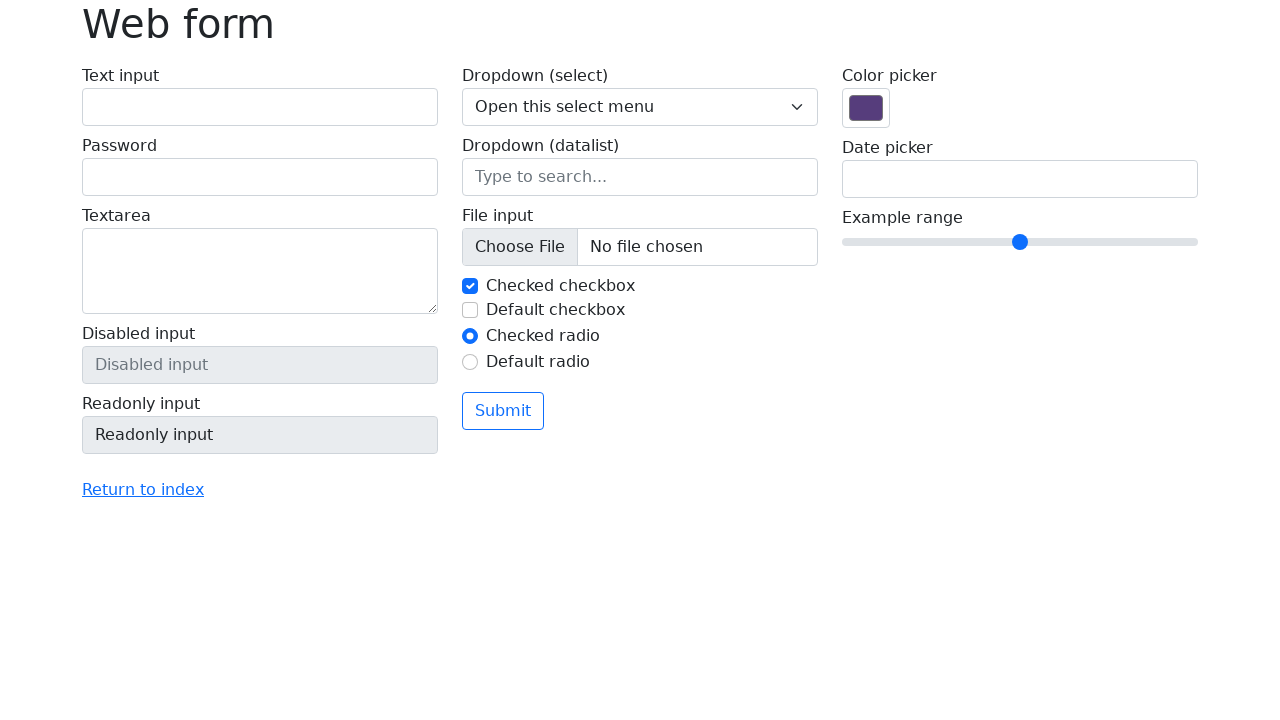

Filled text input field with 'Selenium' on input[name='my-text']
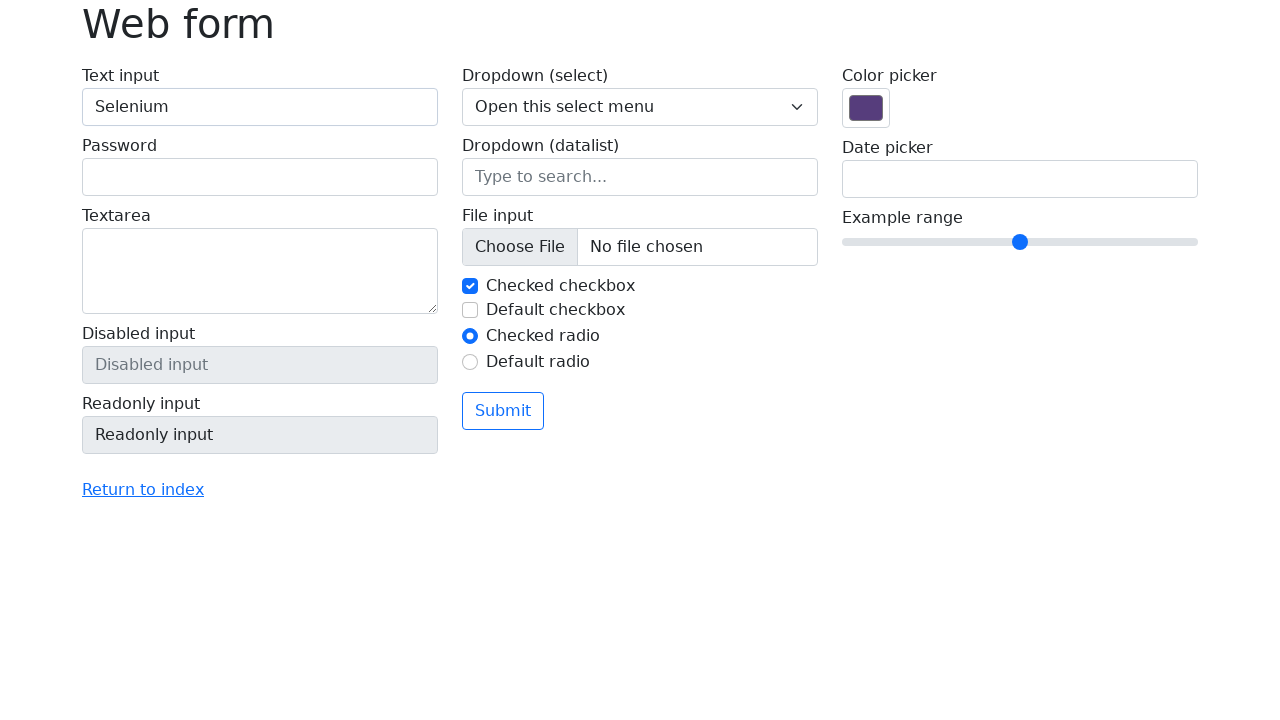

Waited for submit button to become visible
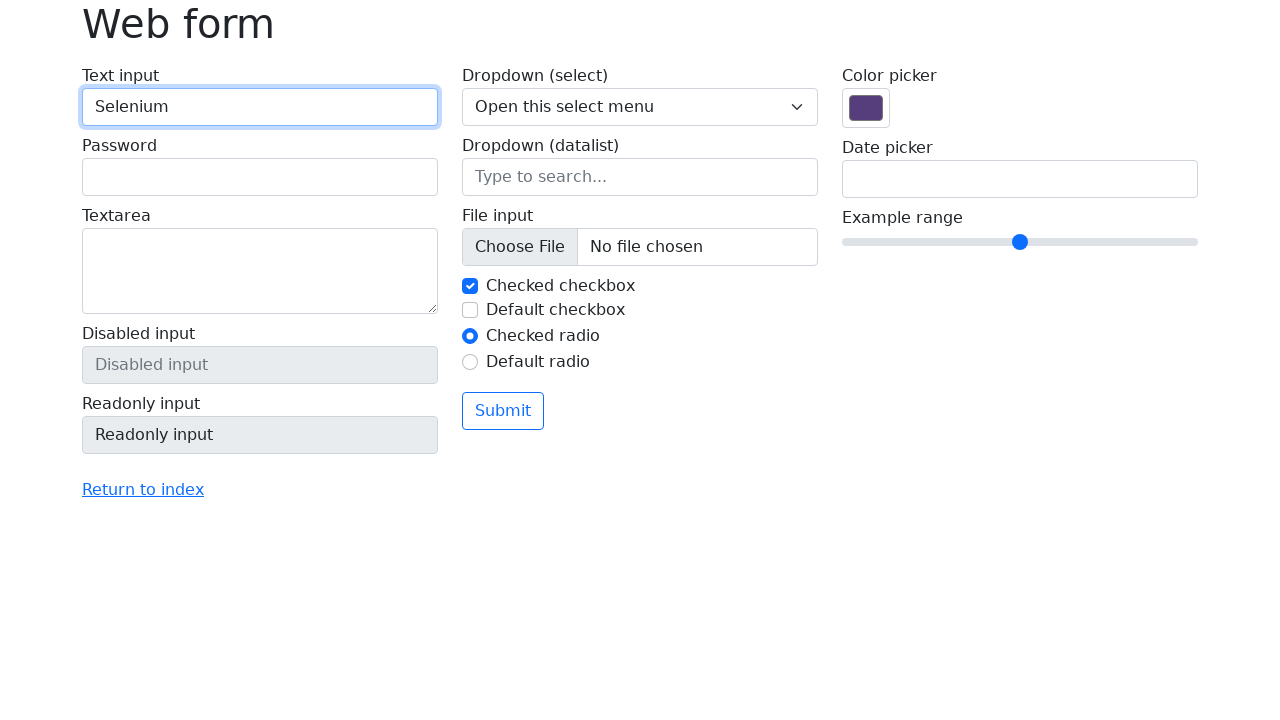

Clicked submit button to submit the form at (503, 411) on .btn
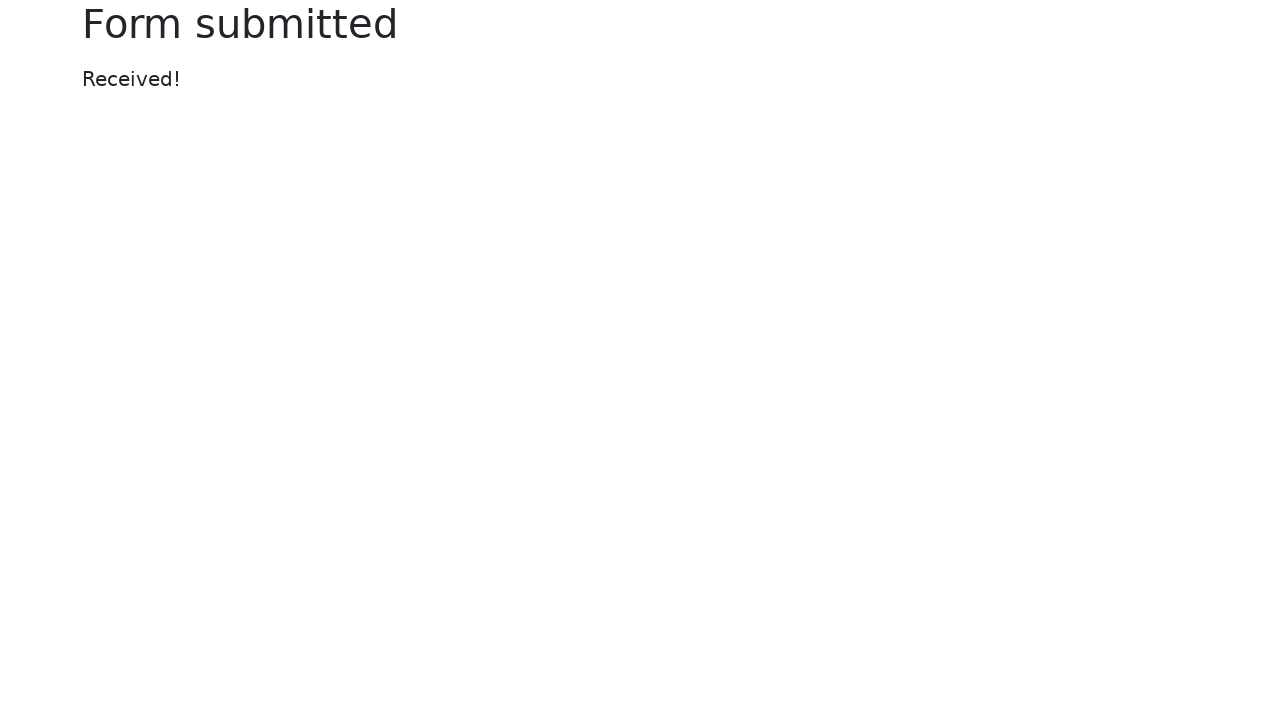

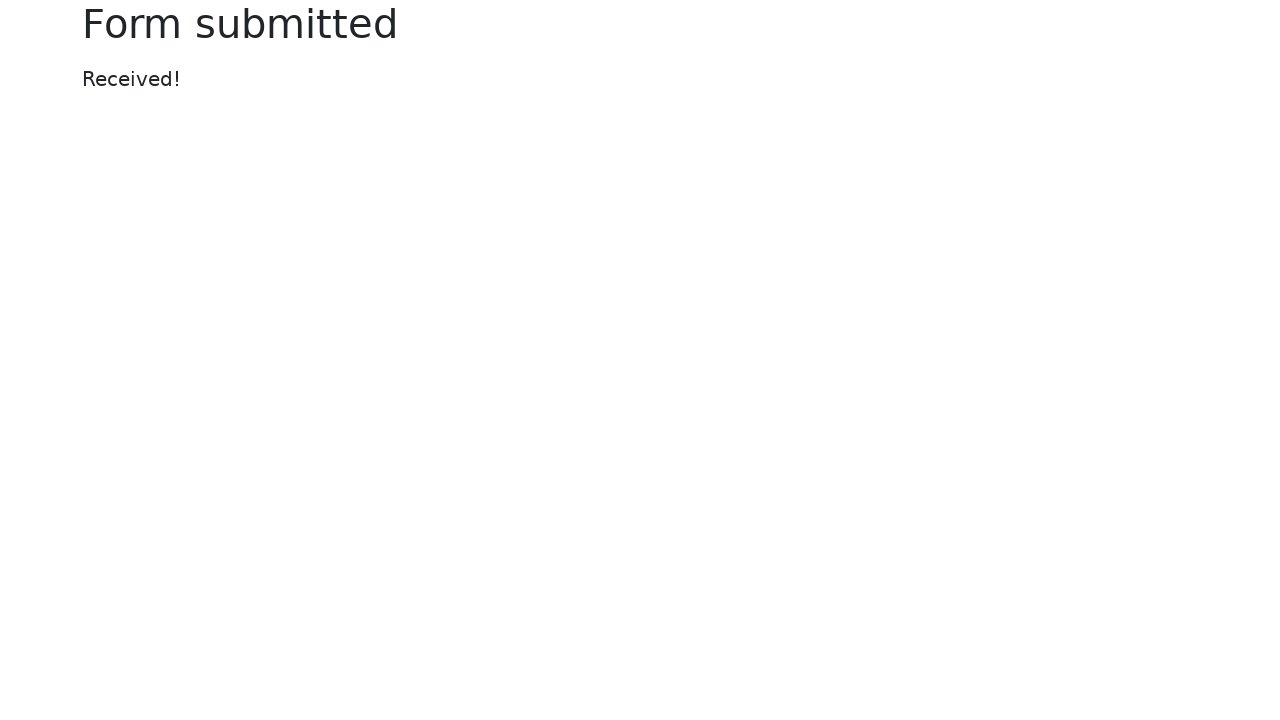